Verifies that the Class Attribute page title displays "Class Attribute" correctly

Starting URL: http://www.uitestingplayground.com/classattr

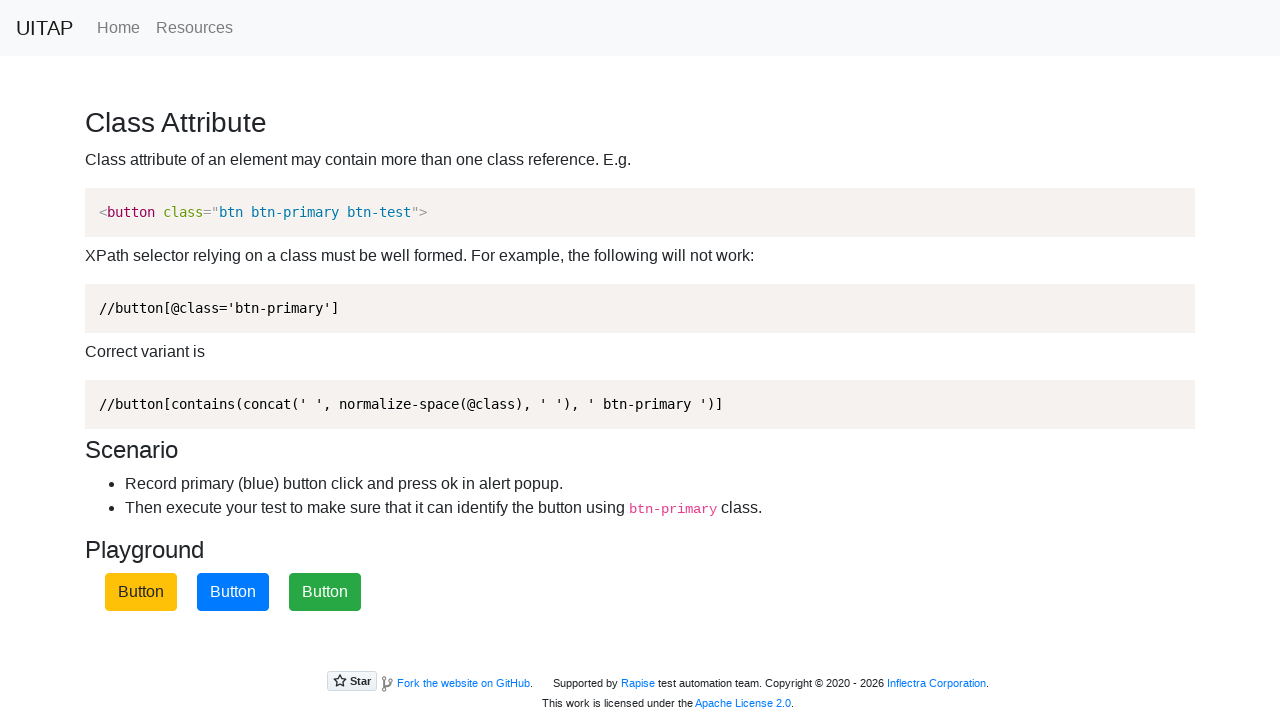

Navigated to Class Attribute page
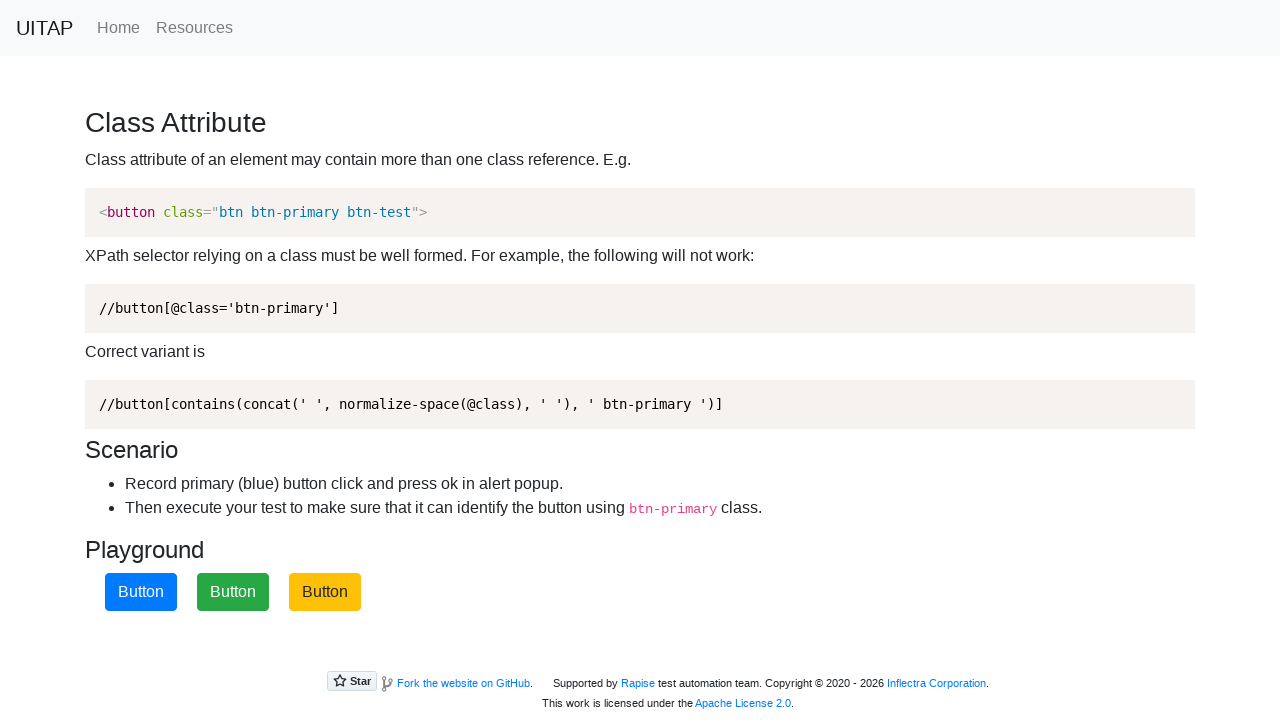

Located h3 element containing page title
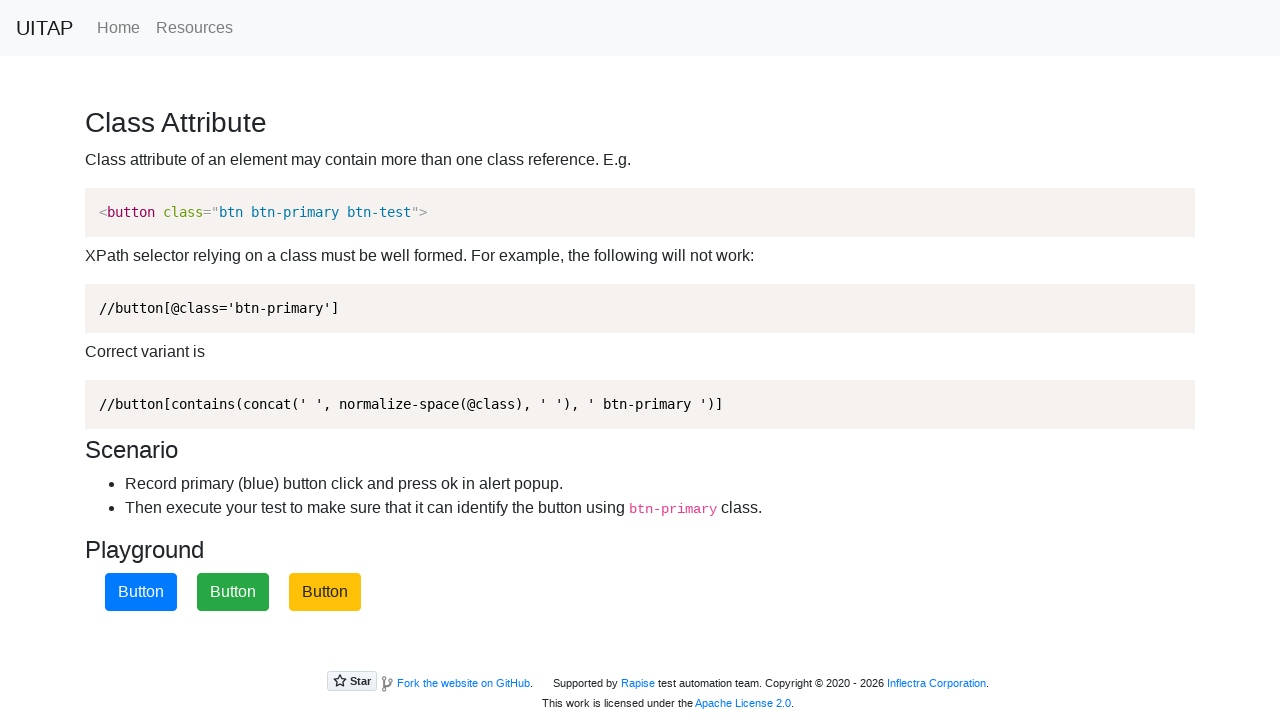

Verified that page title displays 'Class Attribute' correctly
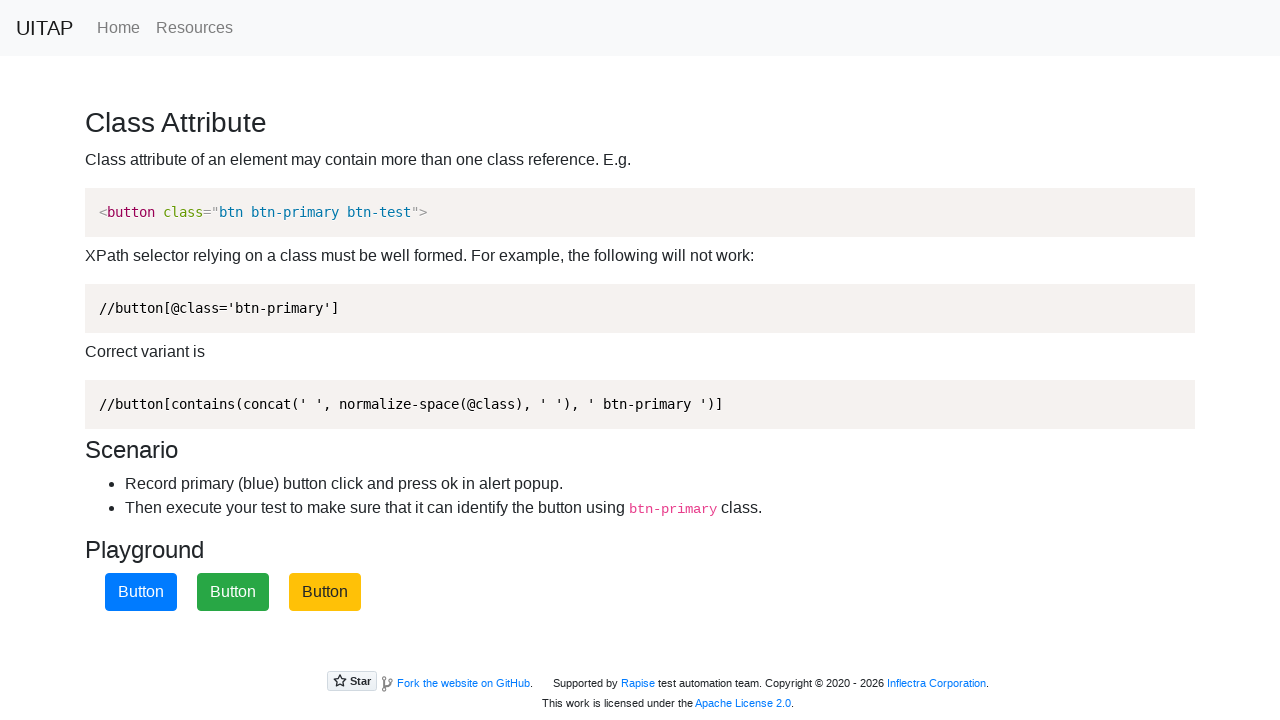

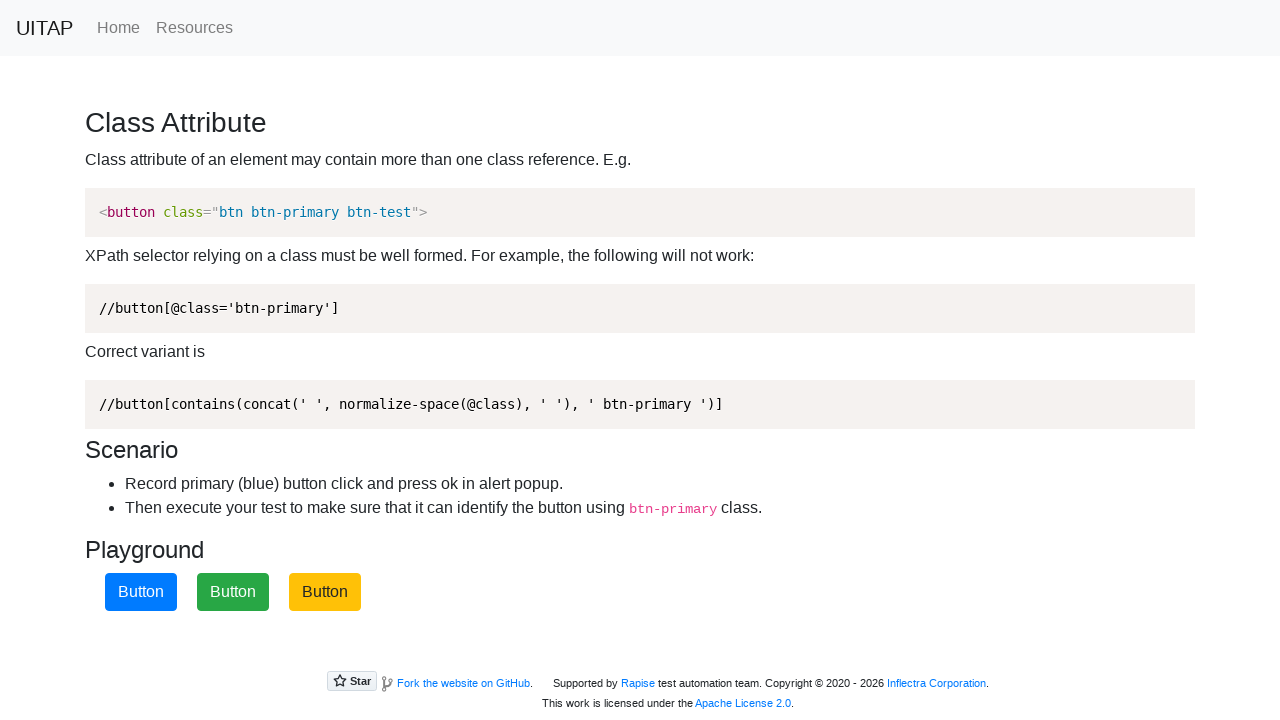